Tests scrolling functionality on a practice page, scrolls through a fixed-header table, and verifies that the sum of values in the 4th column matches the displayed total amount.

Starting URL: https://www.rahulshettyacademy.com/AutomationPractice/

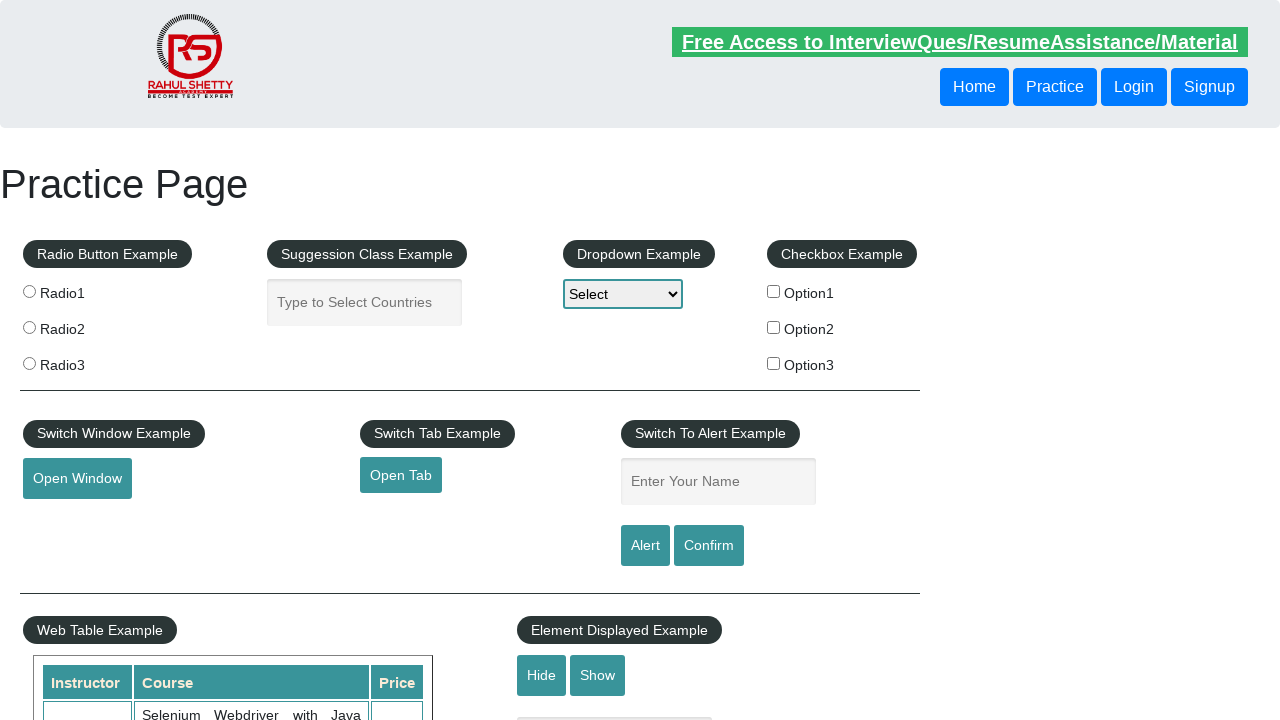

Navigated to Rahul Shetty Academy automation practice page
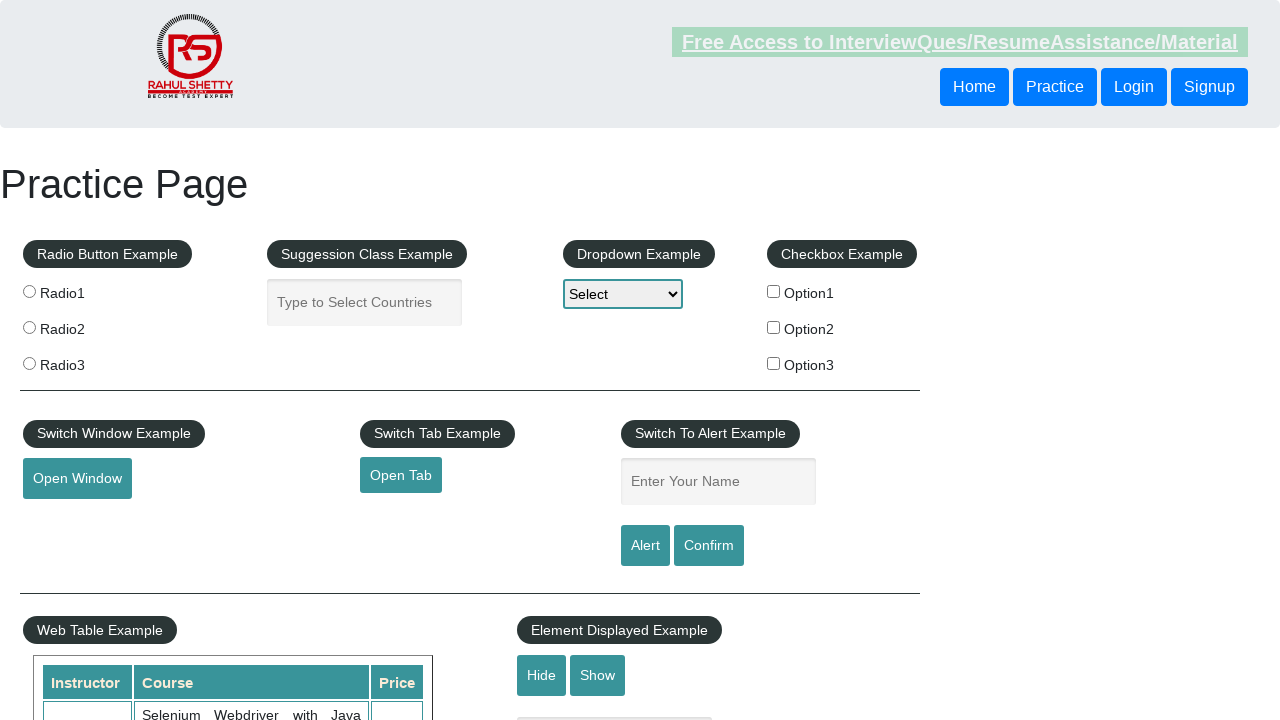

Scrolled down page by 500 pixels
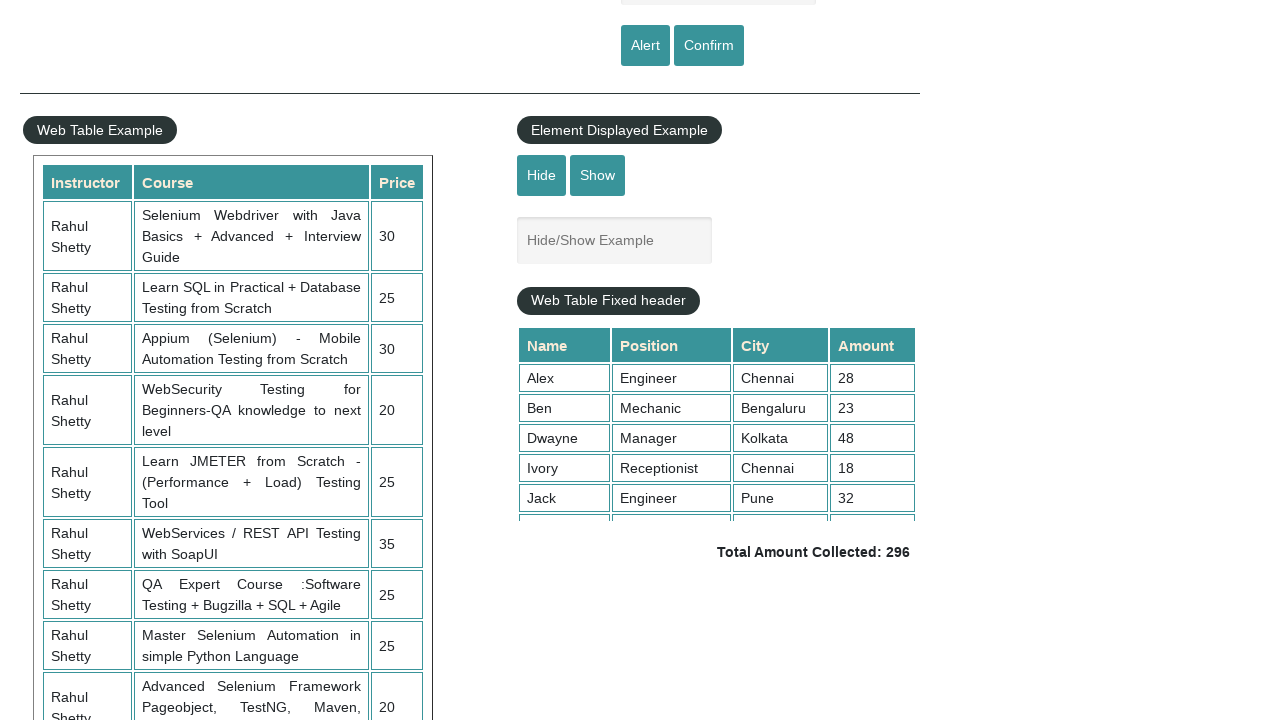

Waited for scroll animation to complete
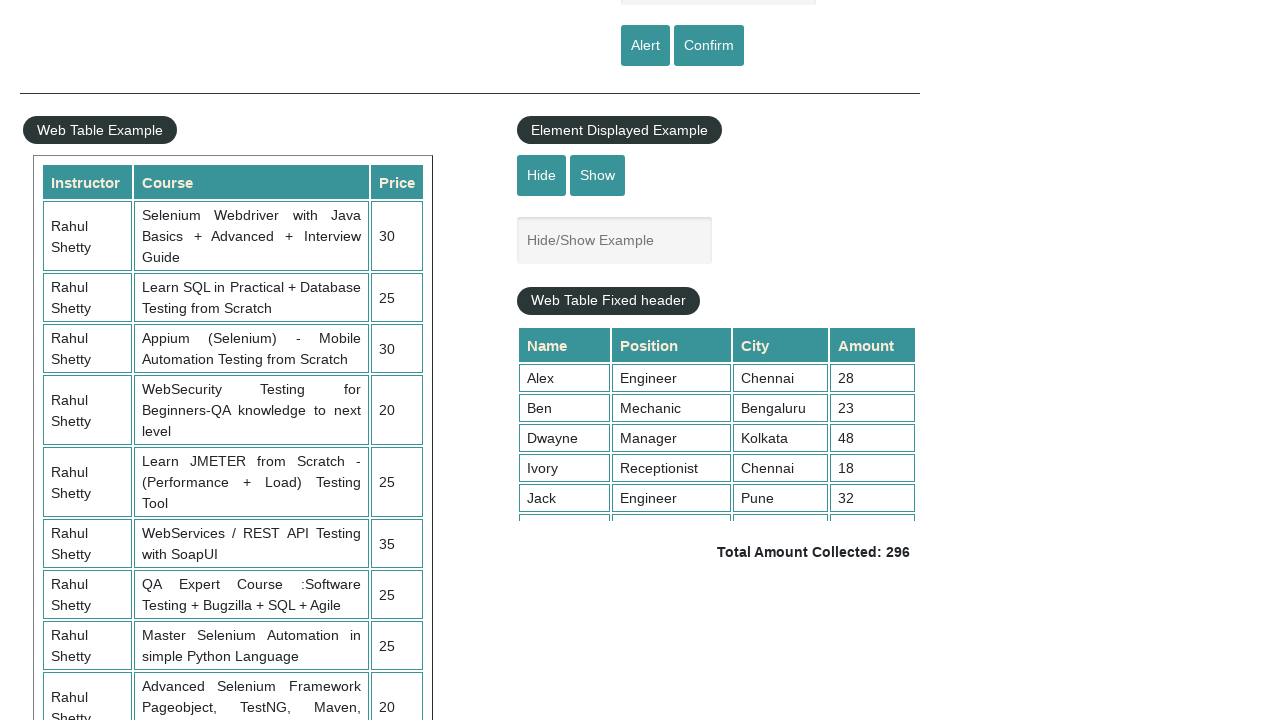

Scrolled within fixed-header table to bottom
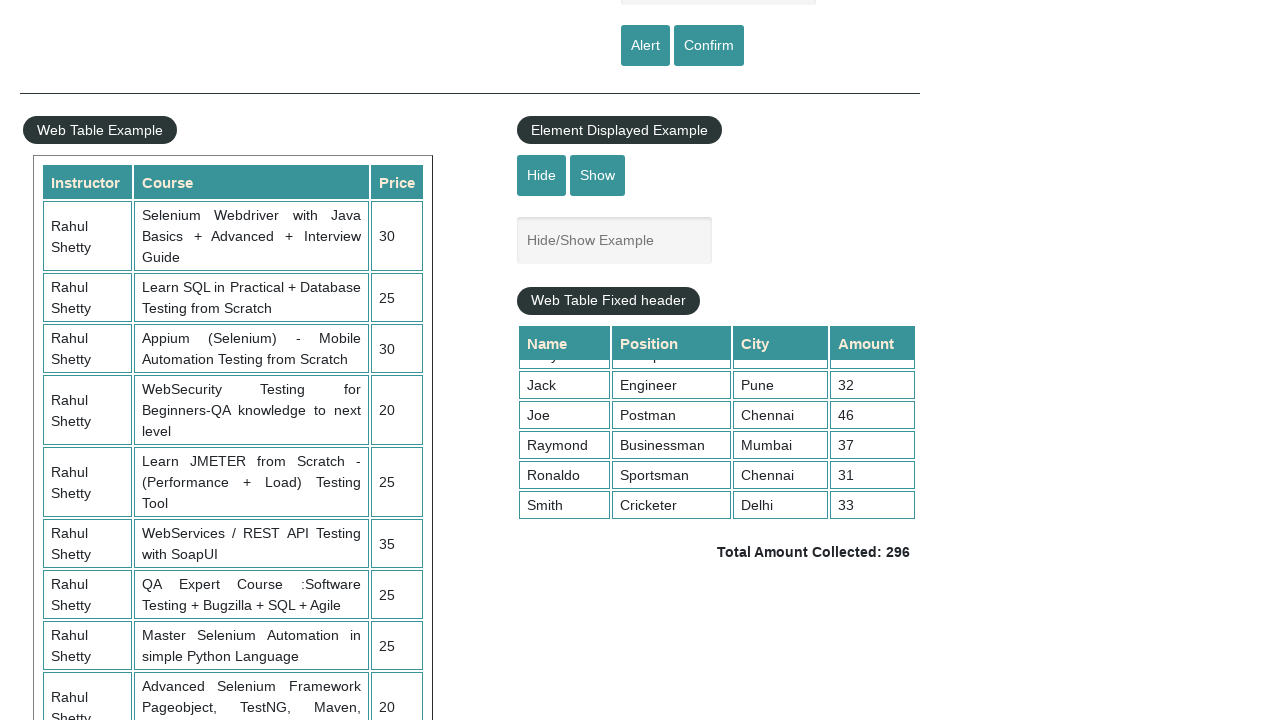

Confirmed table cells in 4th column are visible
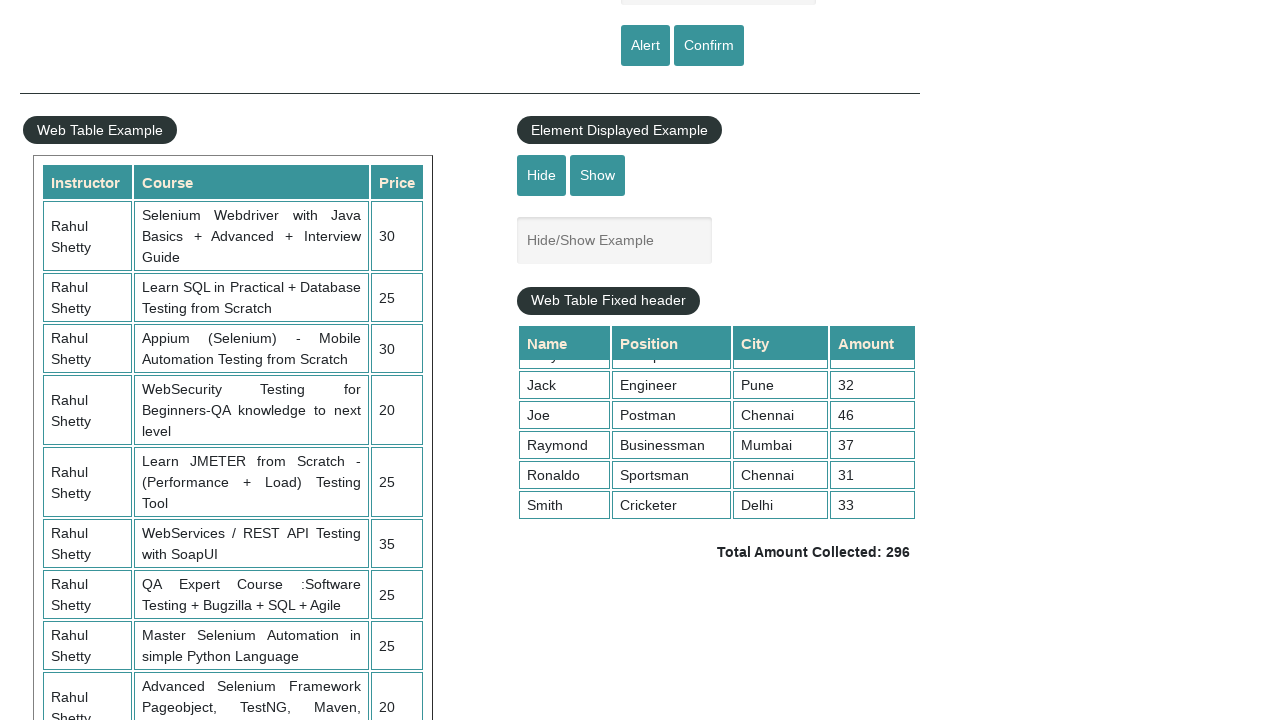

Retrieved all cells from 4th column of table
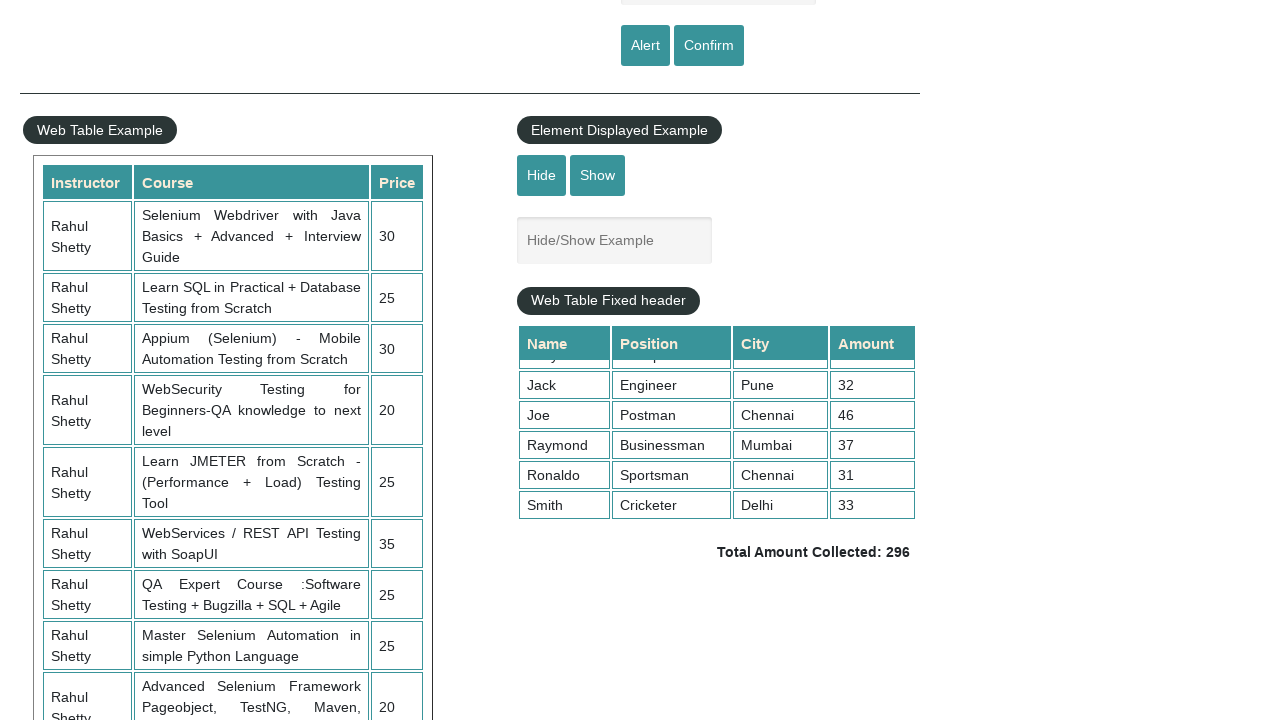

Calculated sum of 4th column values: 296
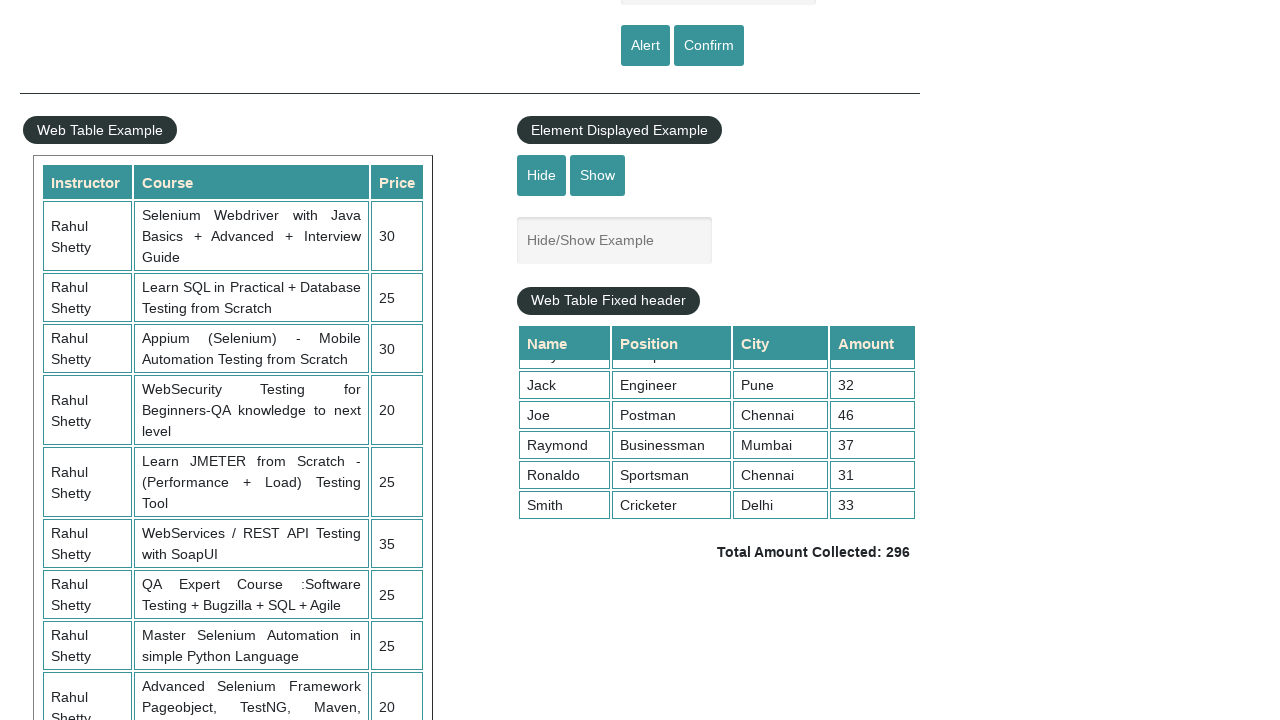

Located total amount display element
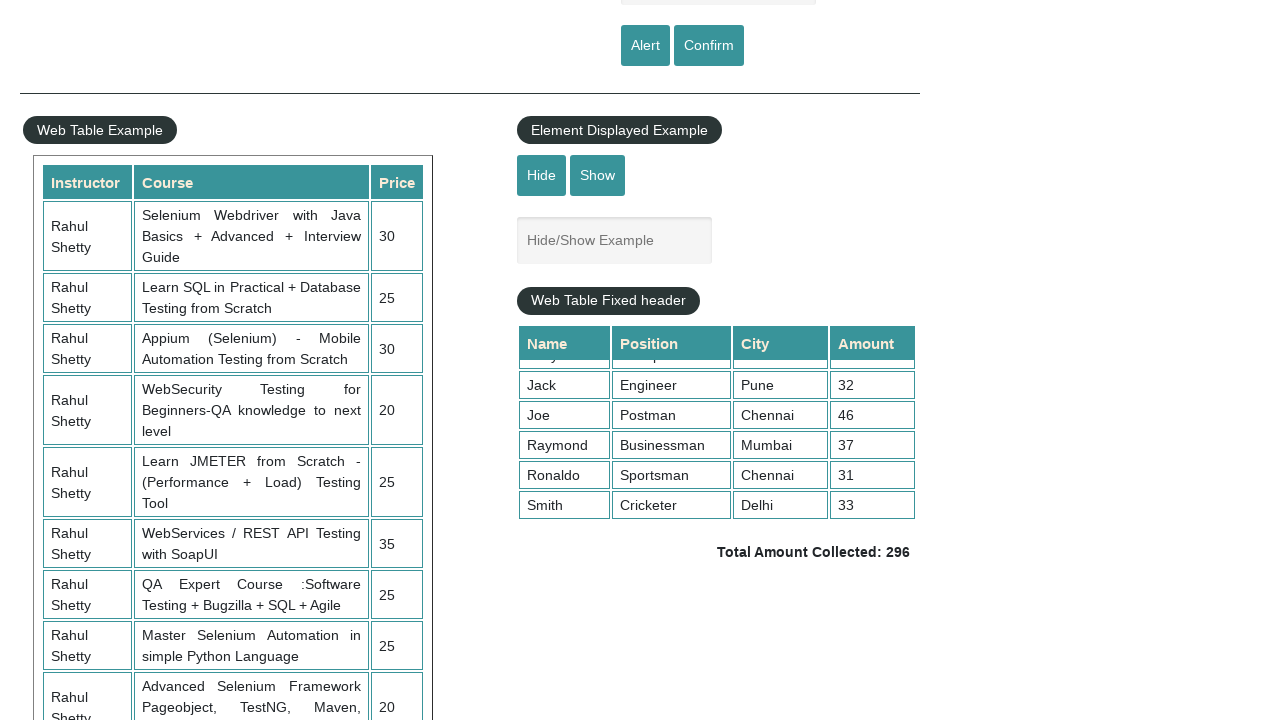

Retrieved total amount text:  Total Amount Collected: 296 
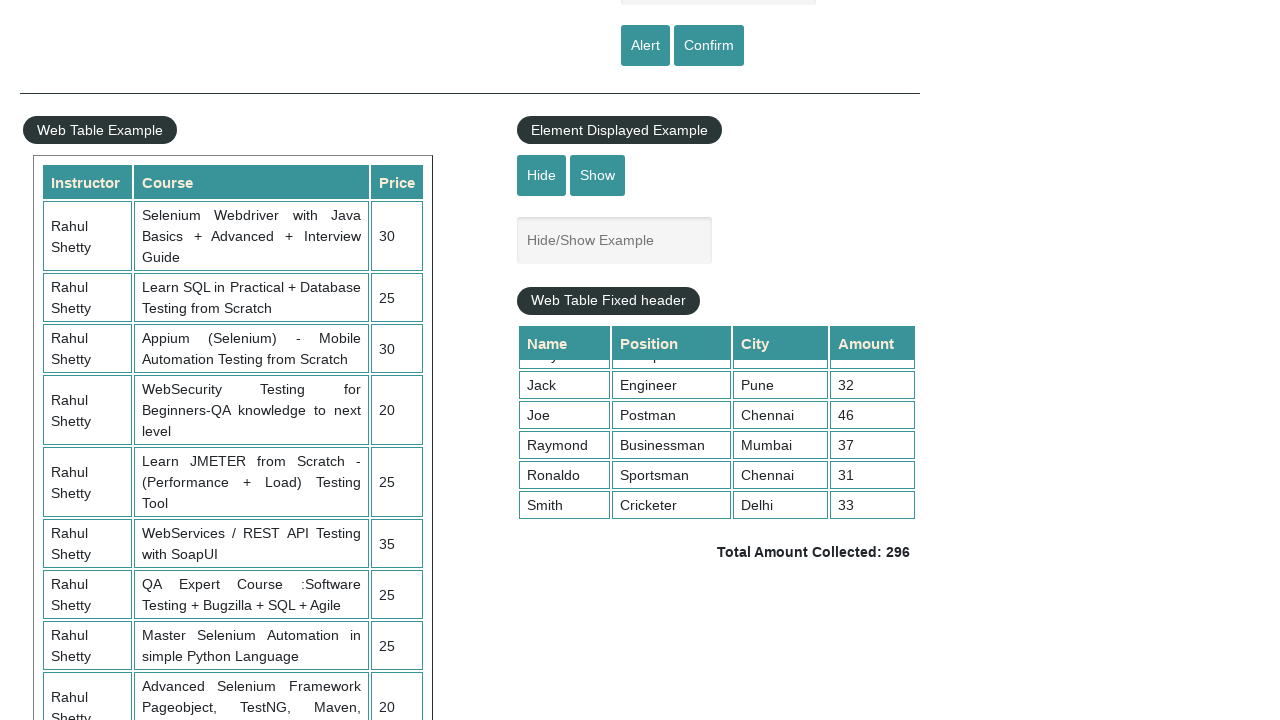

Extracted displayed total value: 296
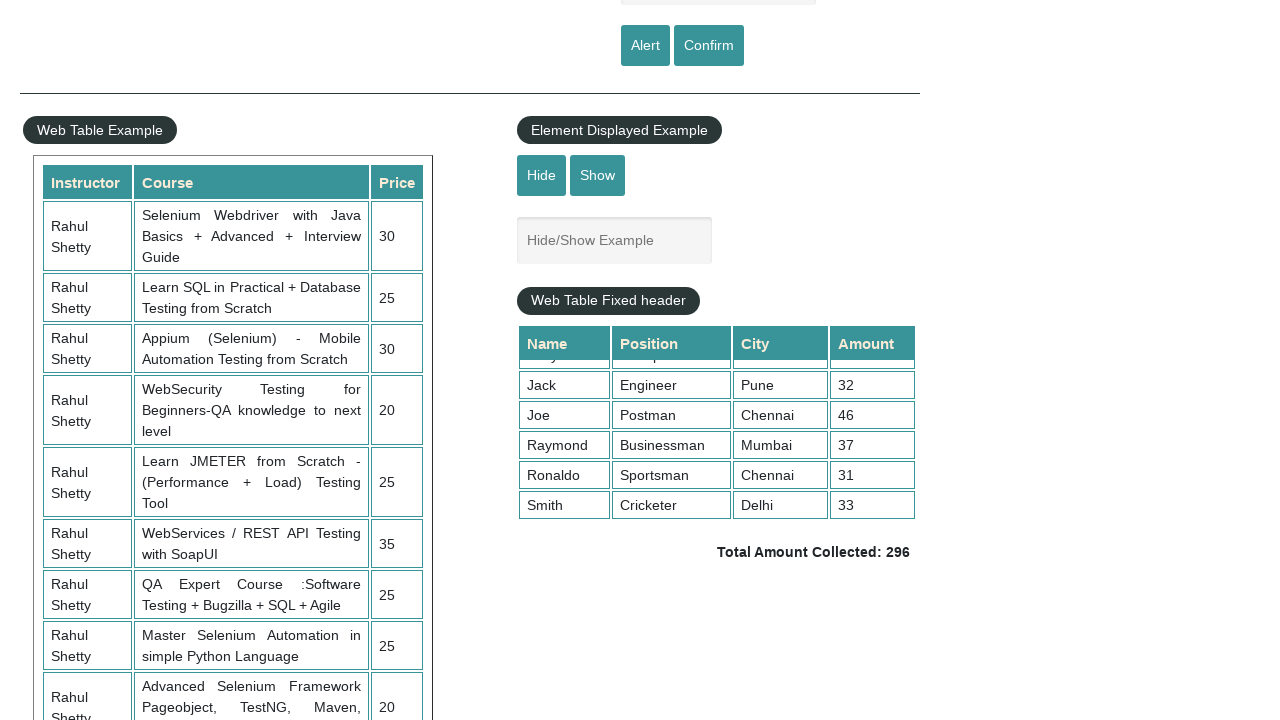

Verified that calculated sum (296) matches displayed total (296)
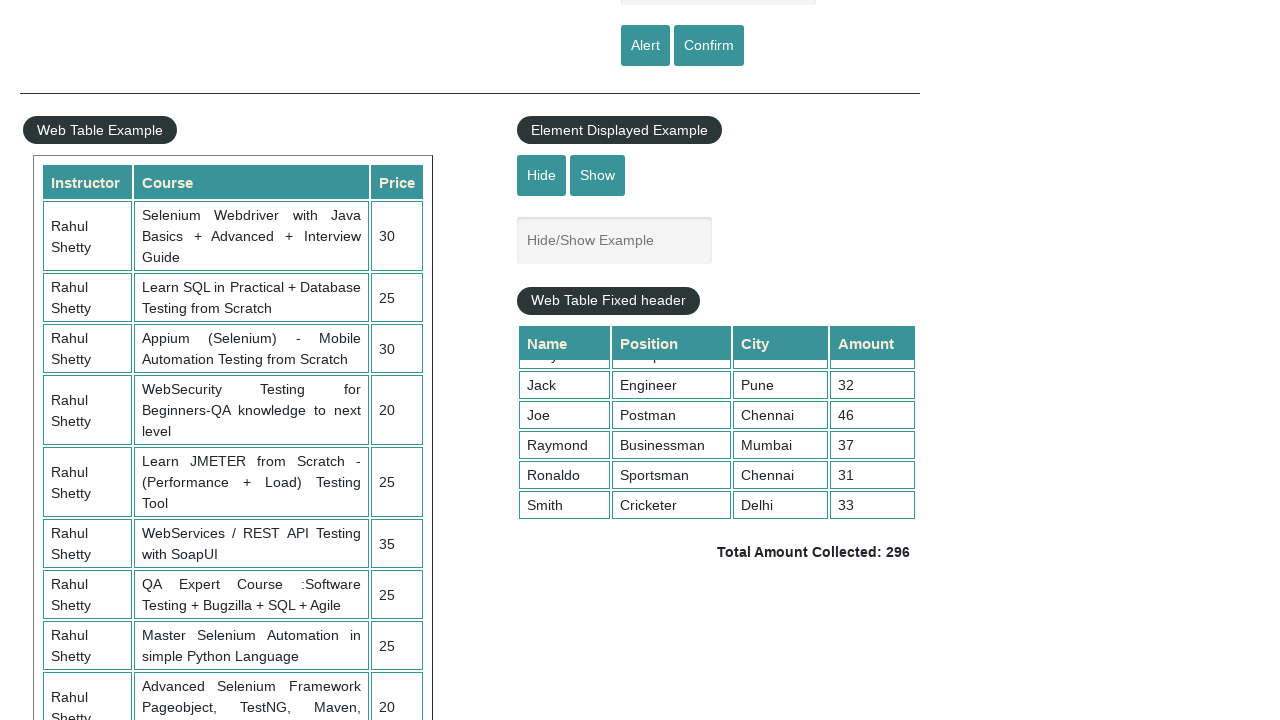

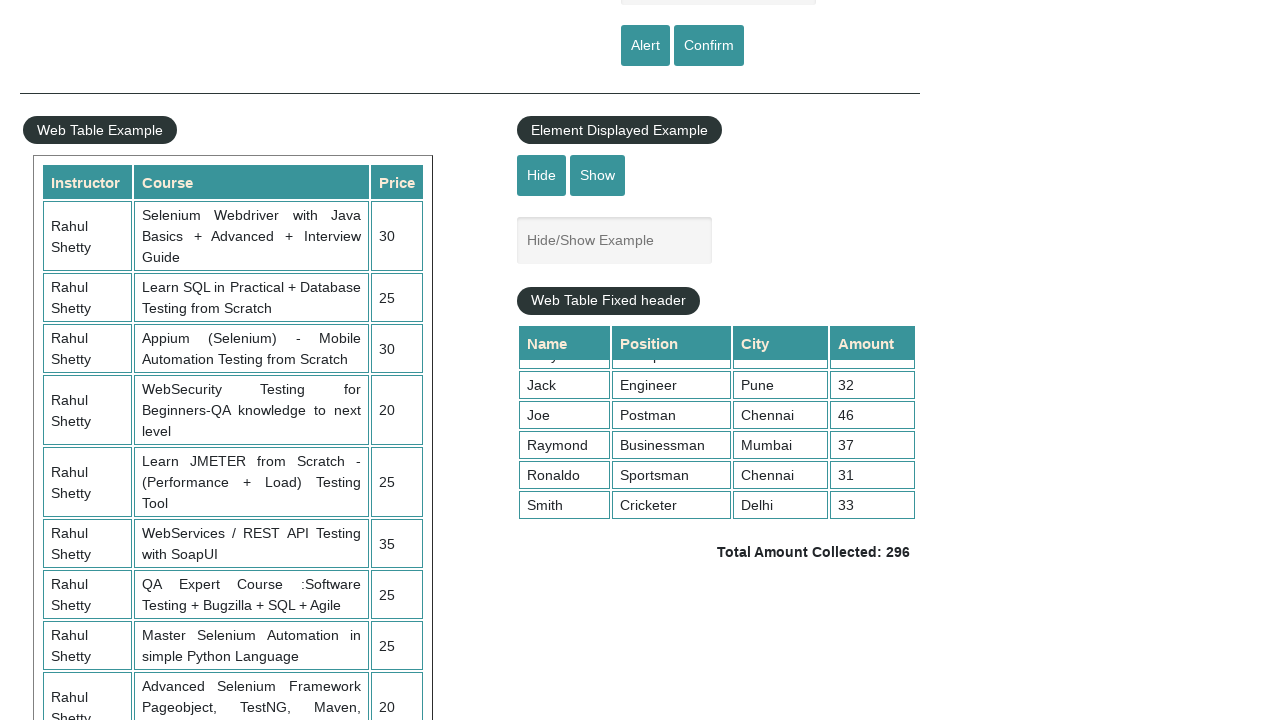